Verifies that Lorem Ipsum is generated with the correct number of words when specifying 10 words

Starting URL: https://lipsum.com/

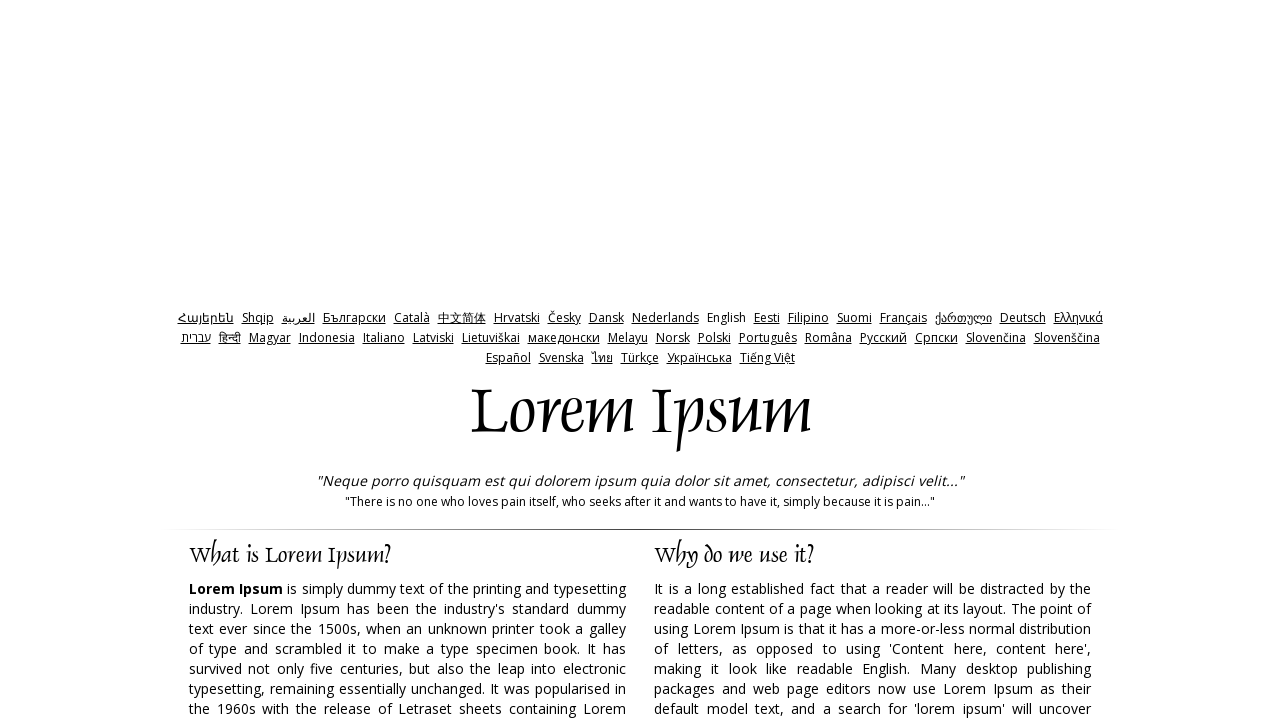

Selected 'words' option at (735, 360) on xpath=//input[@value='words']
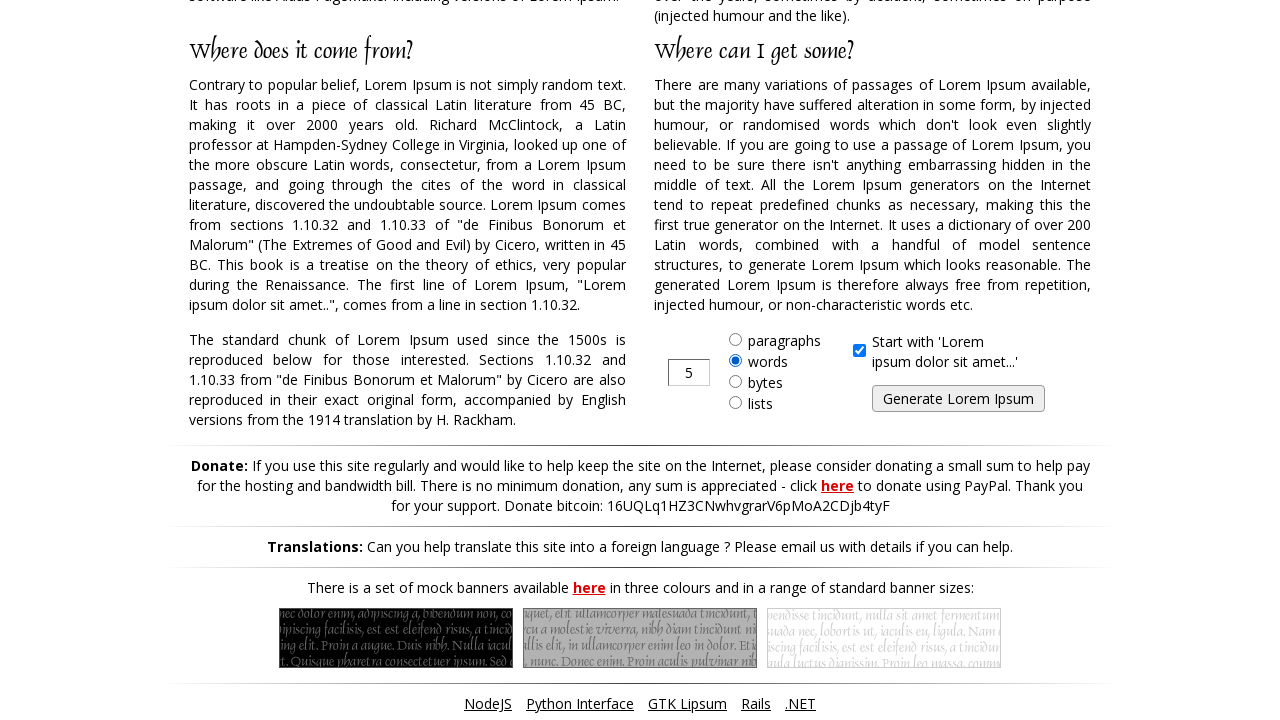

Cleared the amount field on //input[@name='amount']
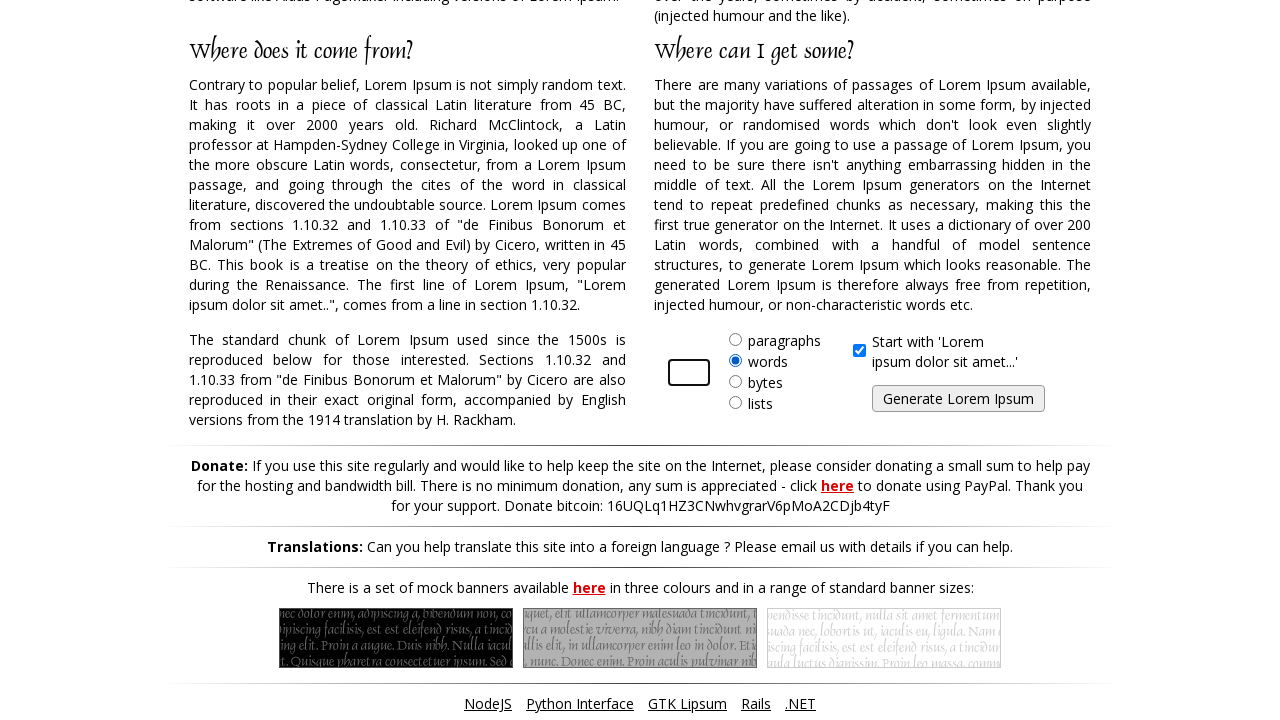

Entered '10' in the amount field on //input[@name='amount']
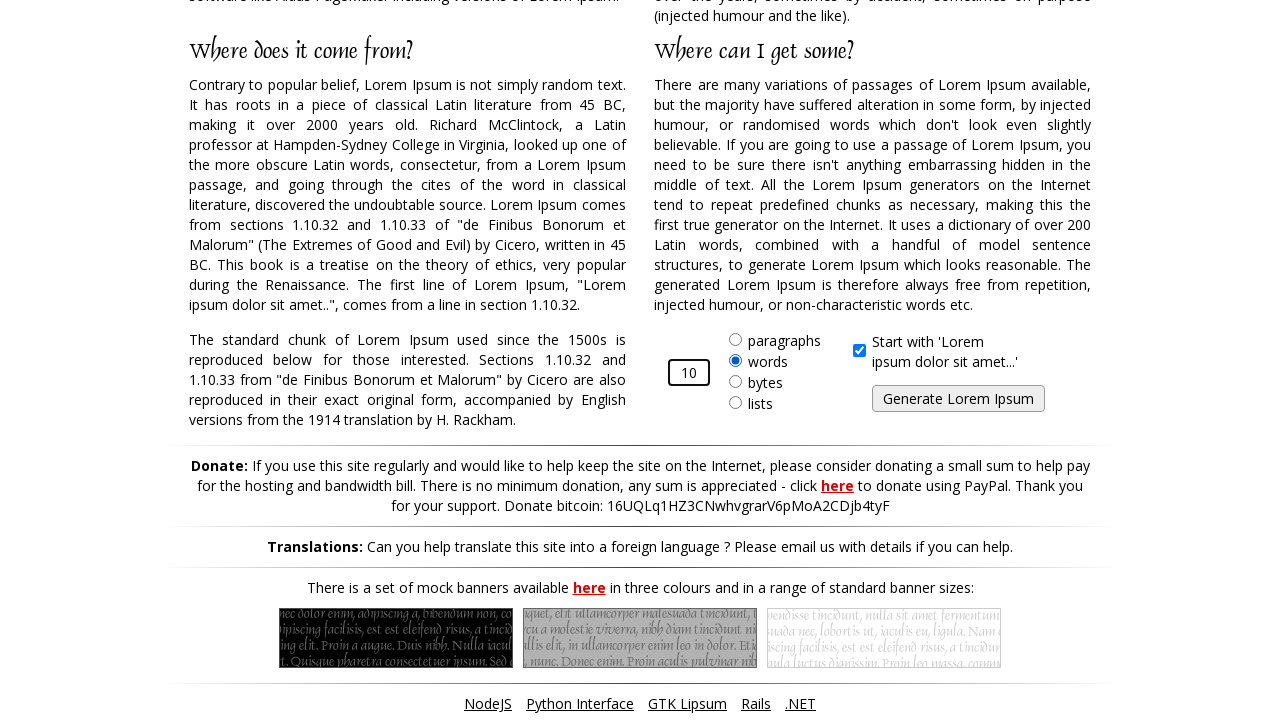

Clicked the generate button at (958, 399) on xpath=//input[@name='generate']
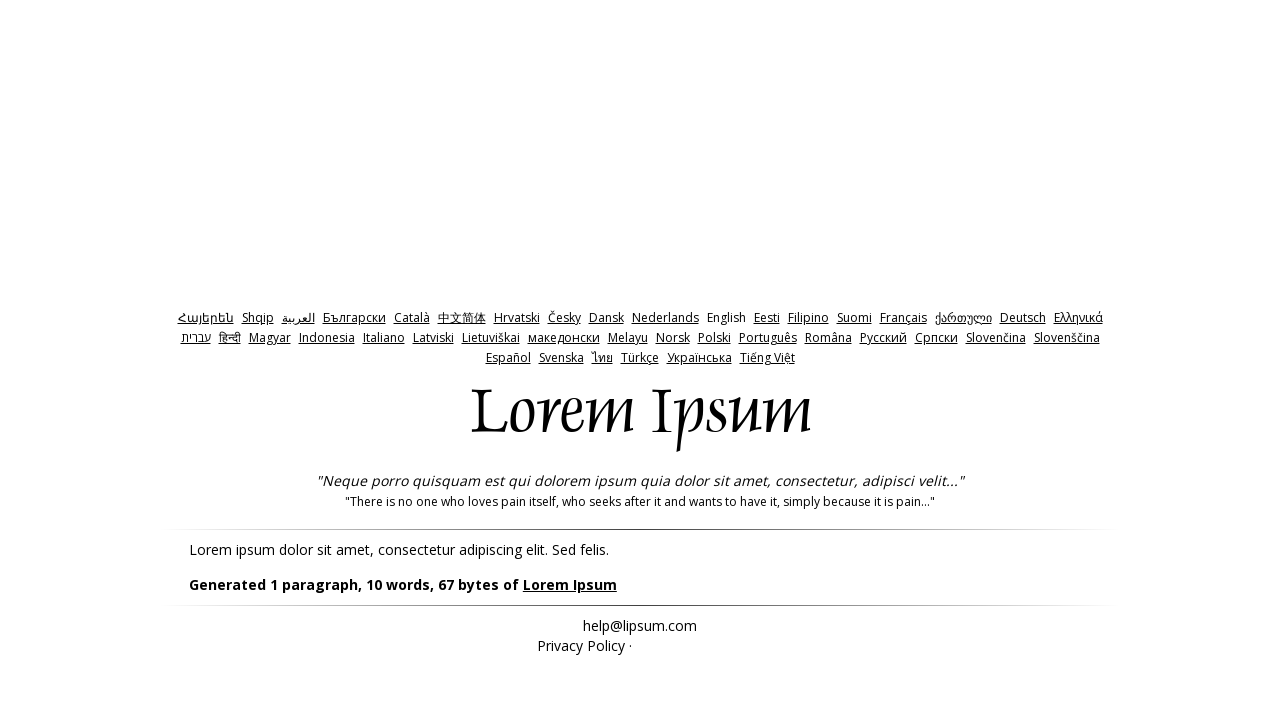

Generated content container appeared
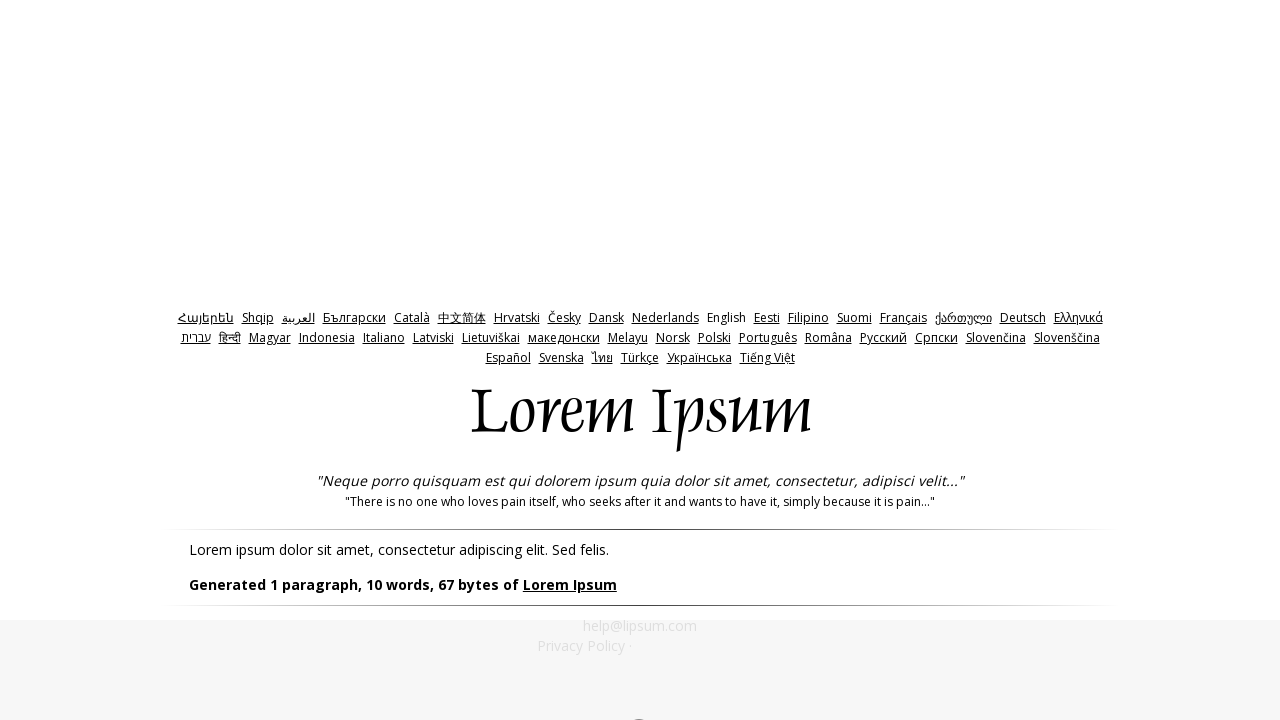

Lorem Ipsum content loaded successfully
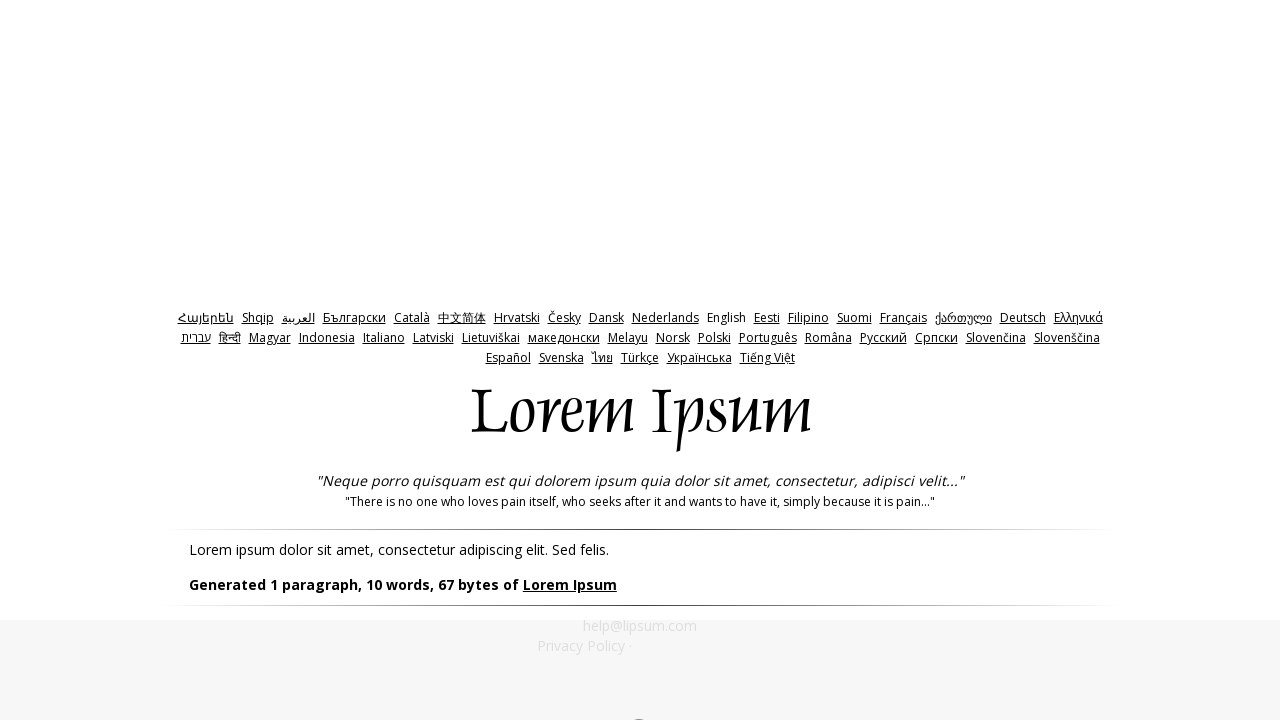

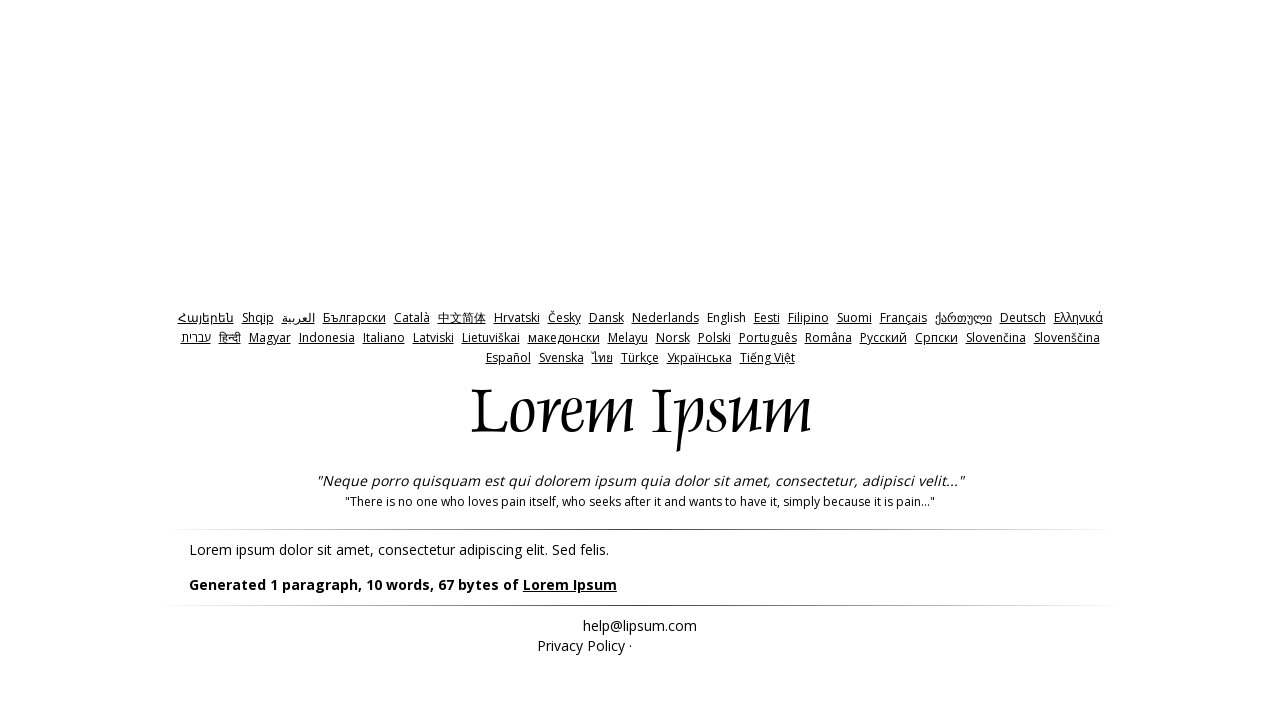